Tests JavaScript alert handling by clicking a button that triggers an alert, waiting for the alert to appear, reading its text, and accepting it.

Starting URL: https://seleniumpractise.blogspot.com/2019/01/alert-demo.html

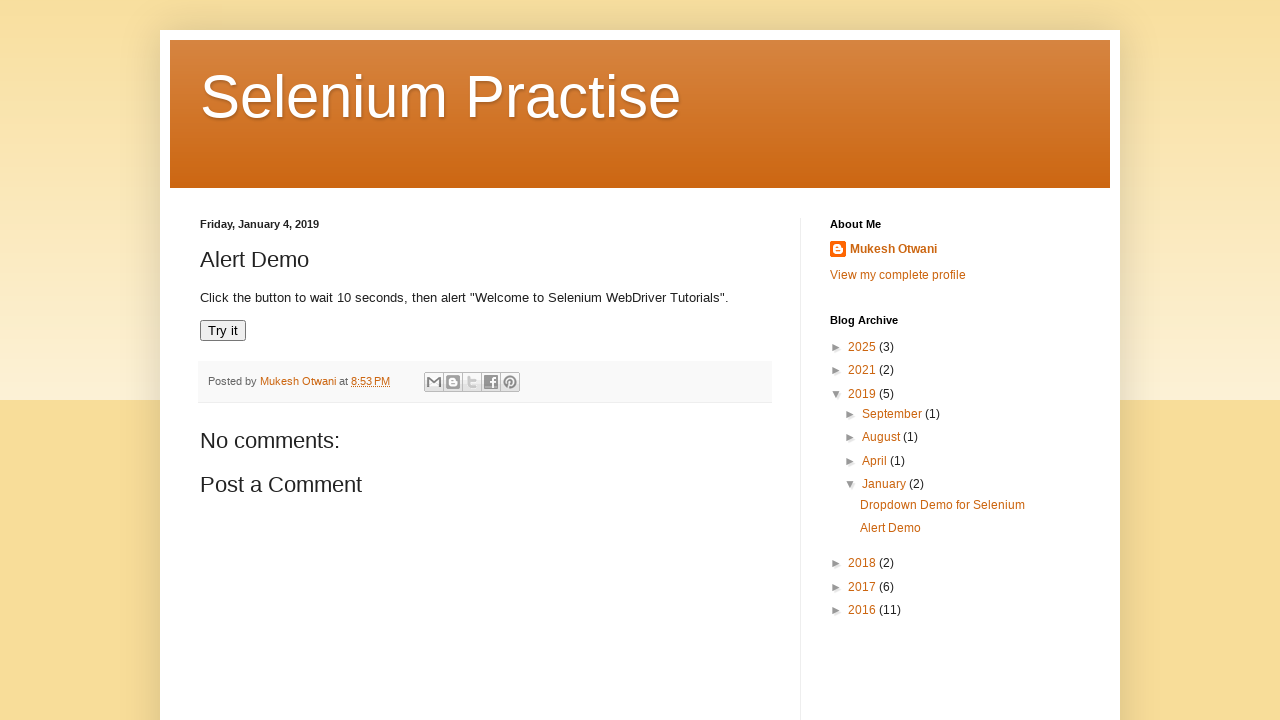

Set up dialog handler to automatically accept alerts
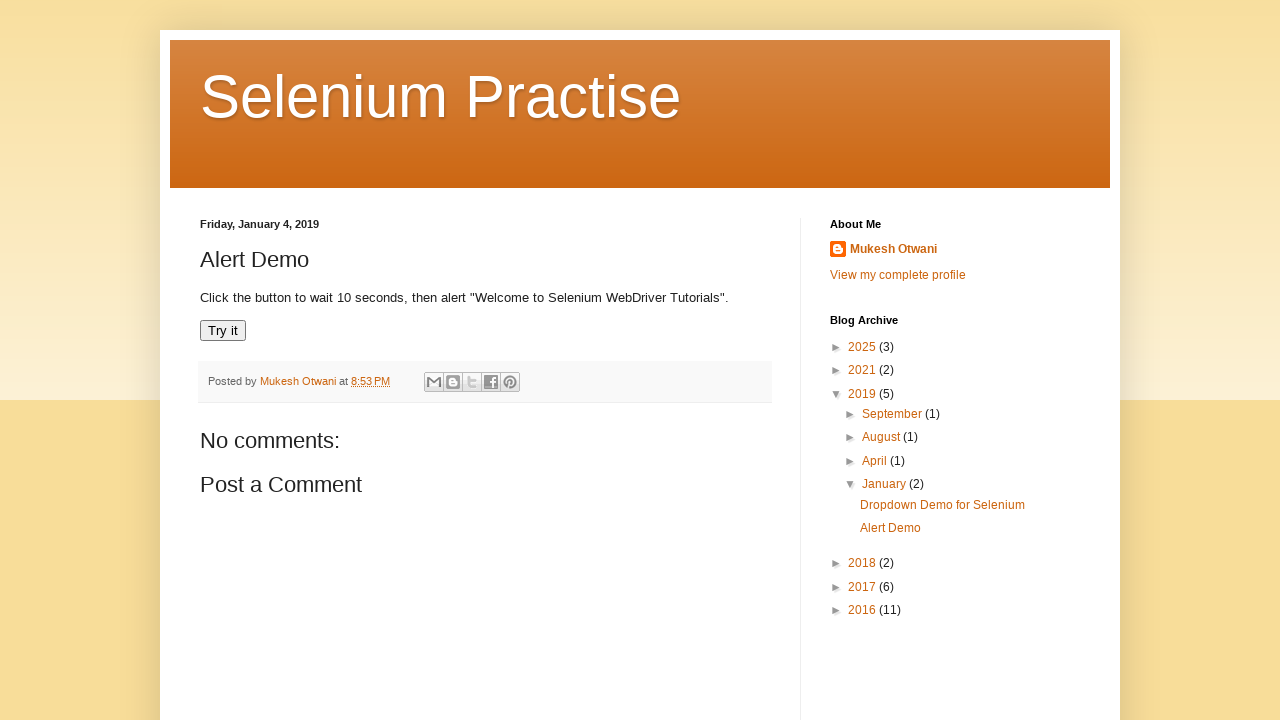

Clicked 'Try it' button to trigger JavaScript alert at (223, 331) on //button[text()="Try it"]
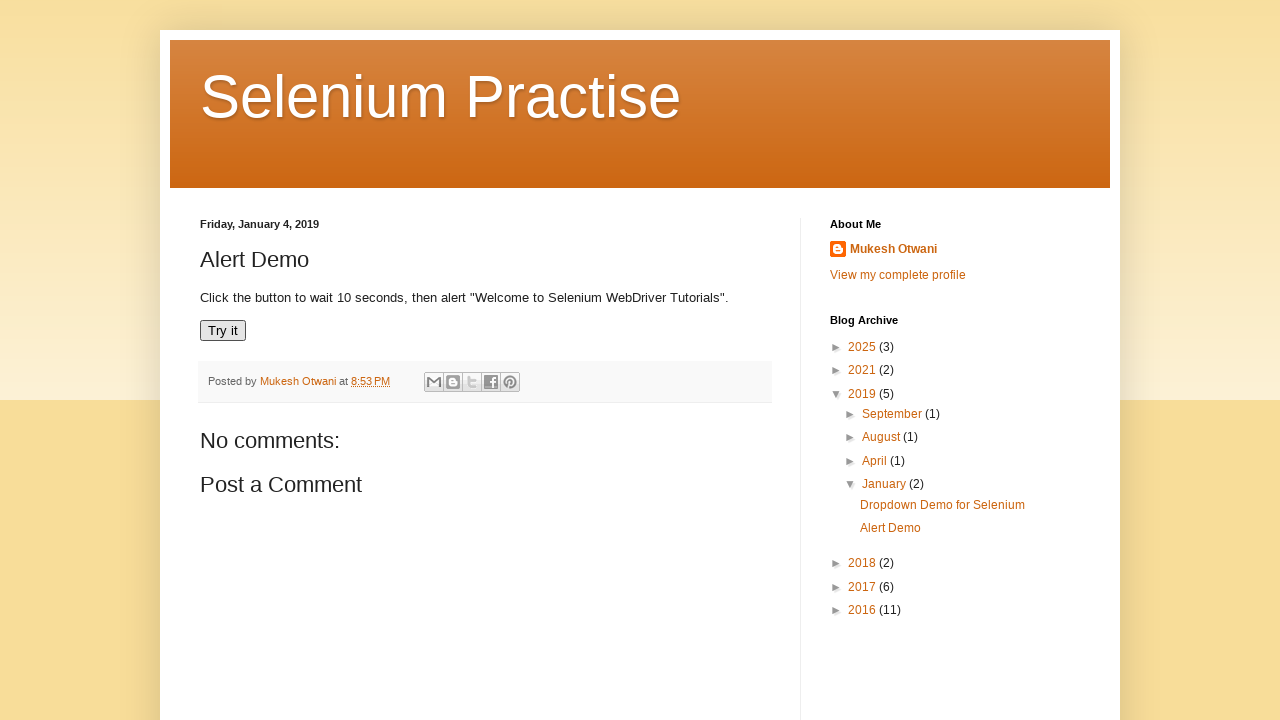

Waited for alert dialog to be handled and dismissed
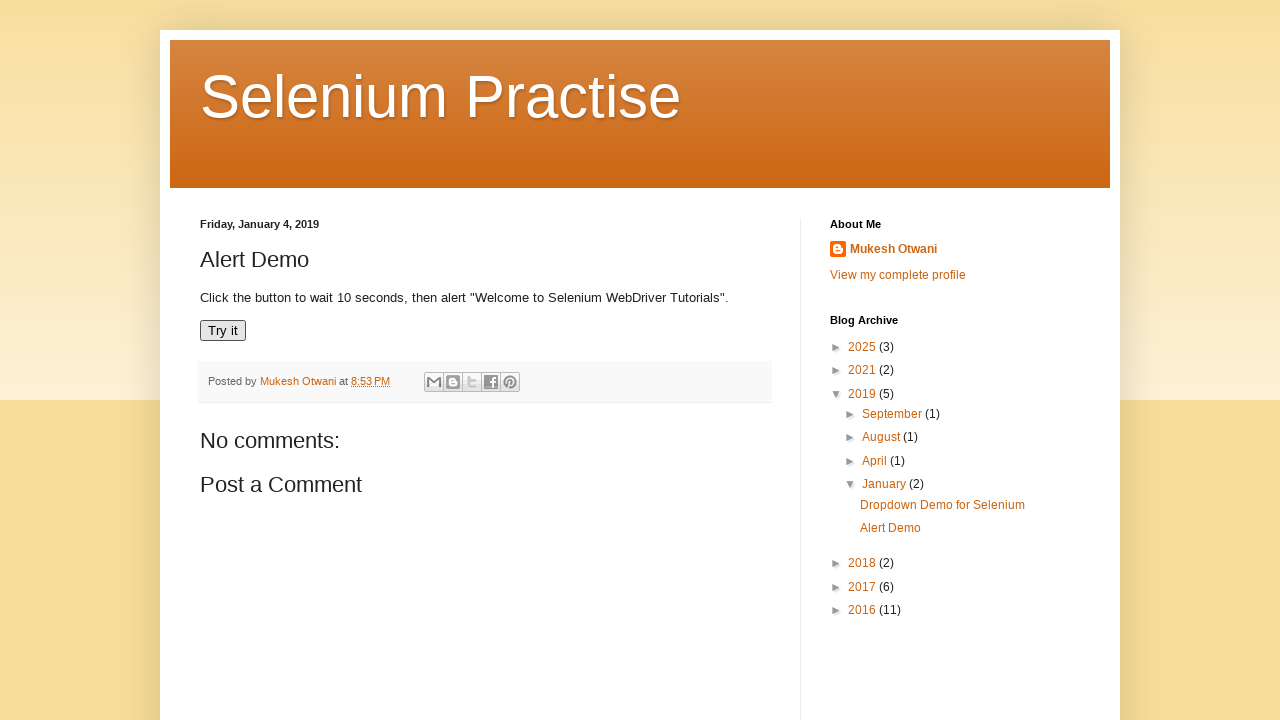

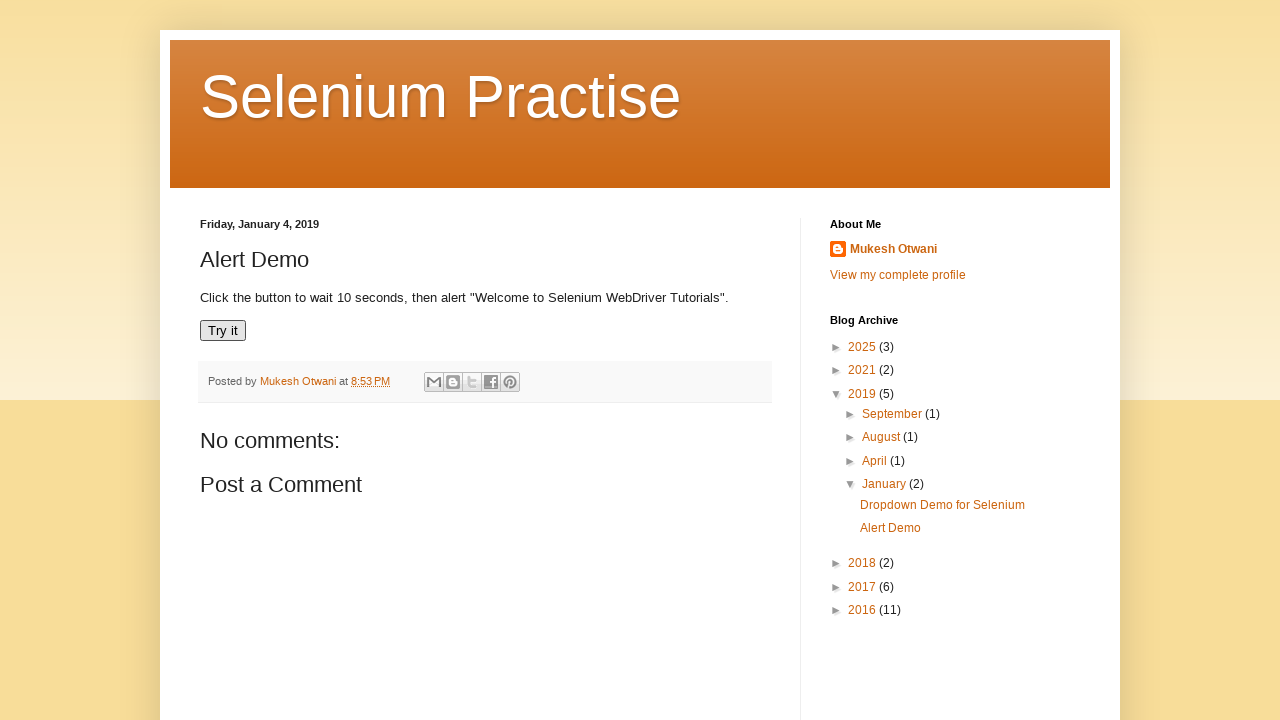